Tests a registration form by filling in first name, last name, email, phone, and address fields, then submitting and verifying the success message.

Starting URL: http://suninjuly.github.io/registration1.html

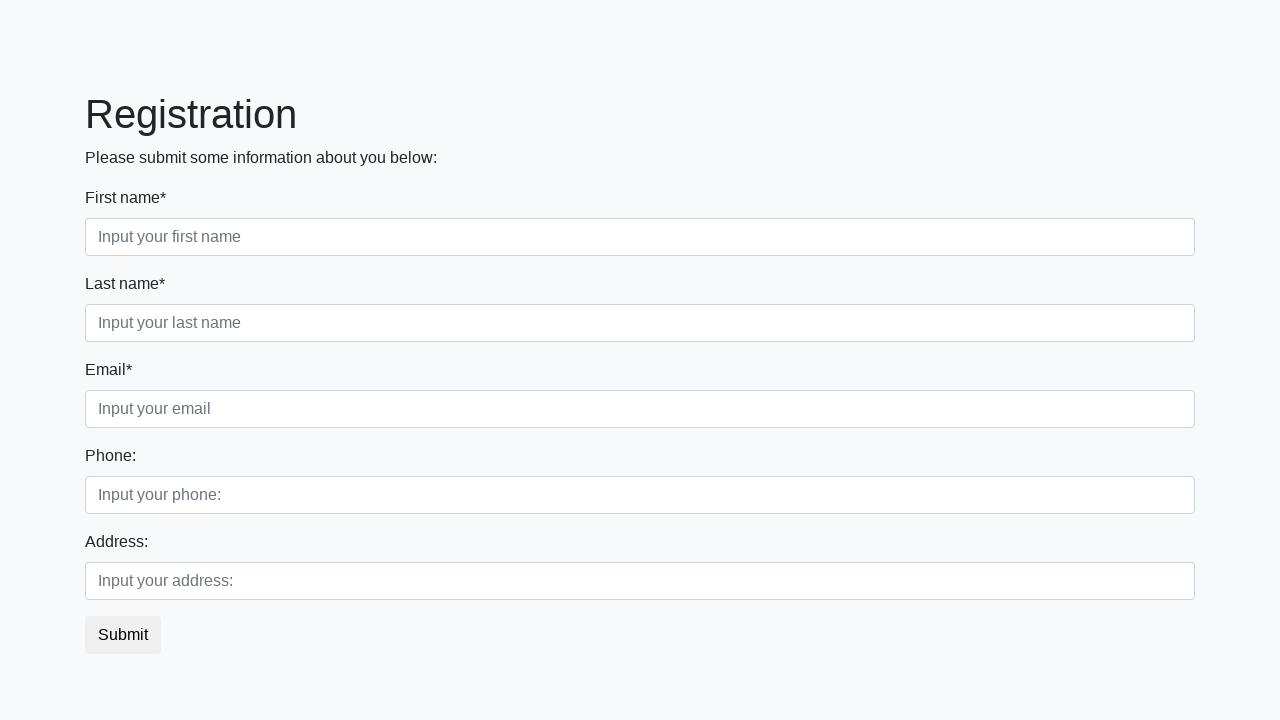

Filled in first name field with 'Ivan' on [placeholder='Input your first name']
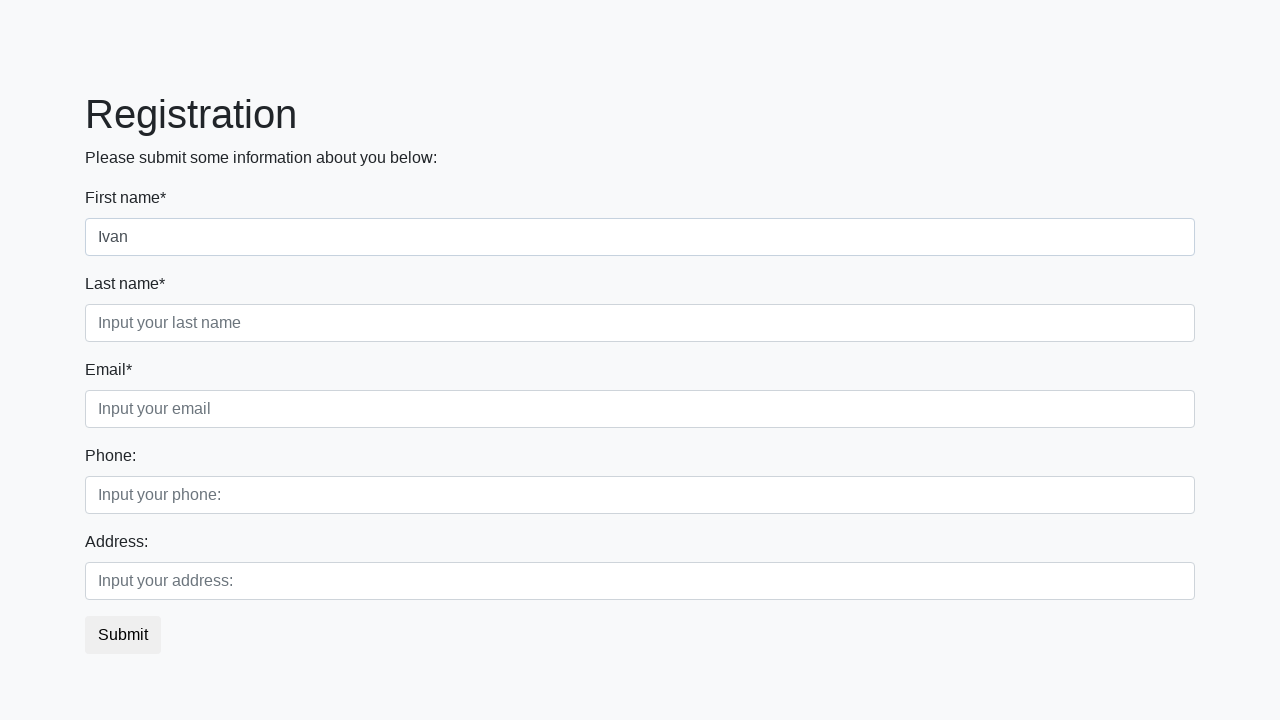

Filled in last name field with 'Ivanov' on //*[@placeholder='Input your last name']
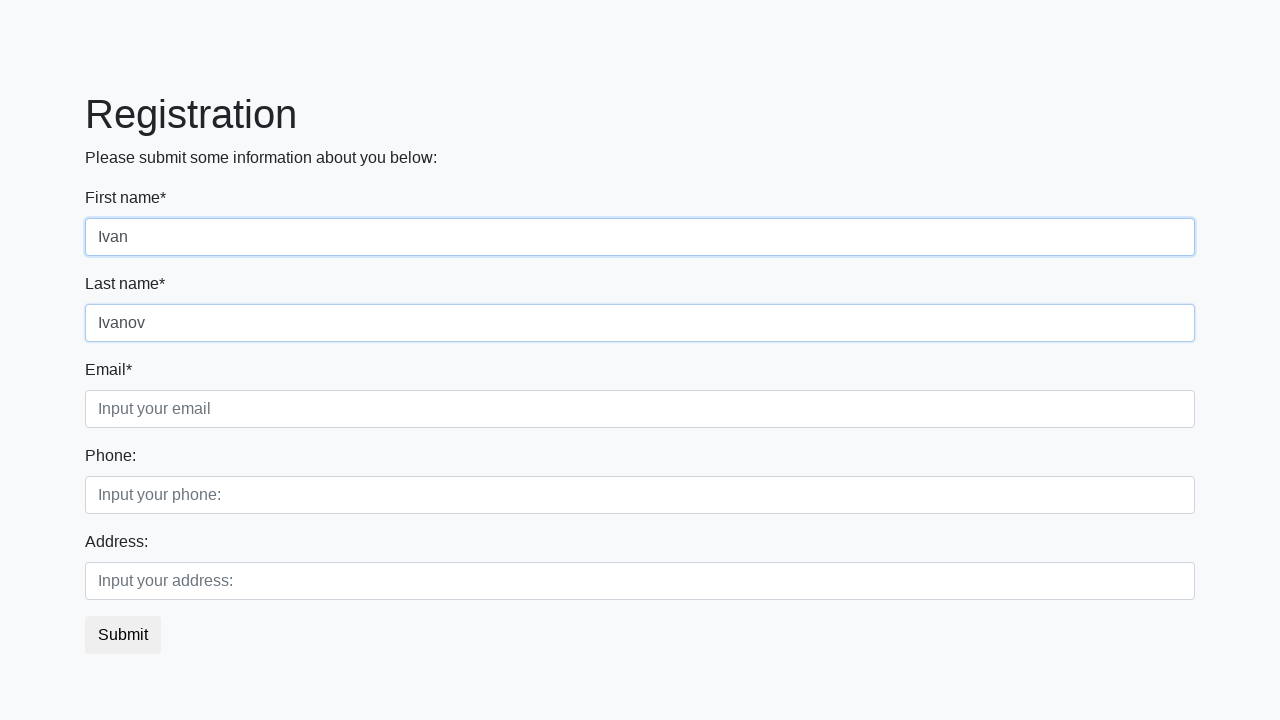

Filled in email field with 'ivan.petrov@mail.ru' on [placeholder='Input your email']
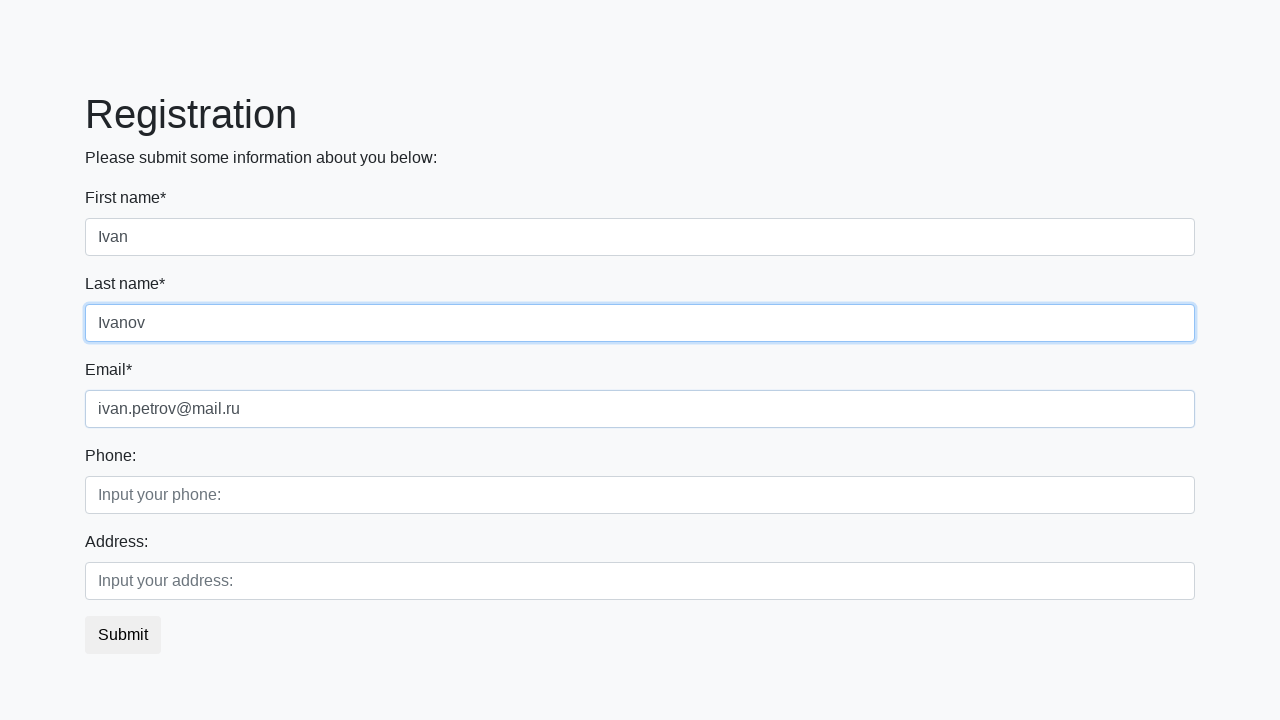

Filled in phone field with '89221112222' on [placeholder='Input your phone:']
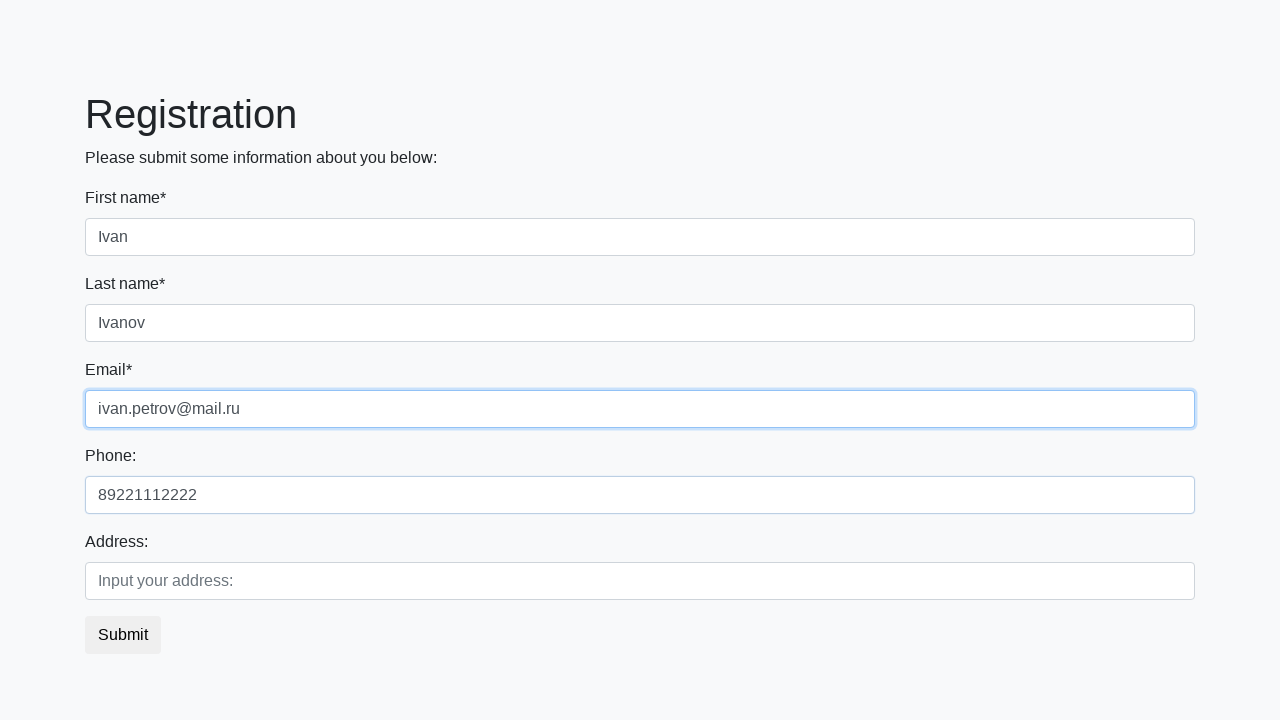

Filled in address field with 'Russia' on [placeholder='Input your address:']
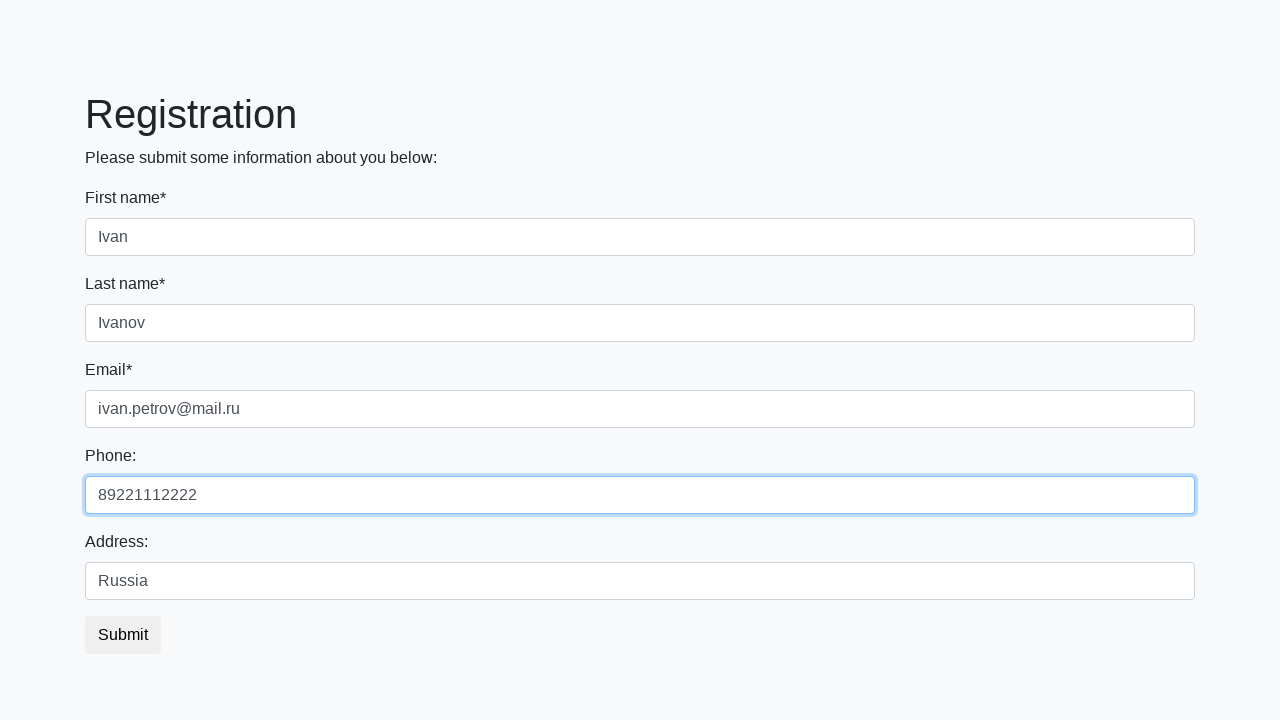

Clicked submit button to register at (123, 635) on .btn.btn-default
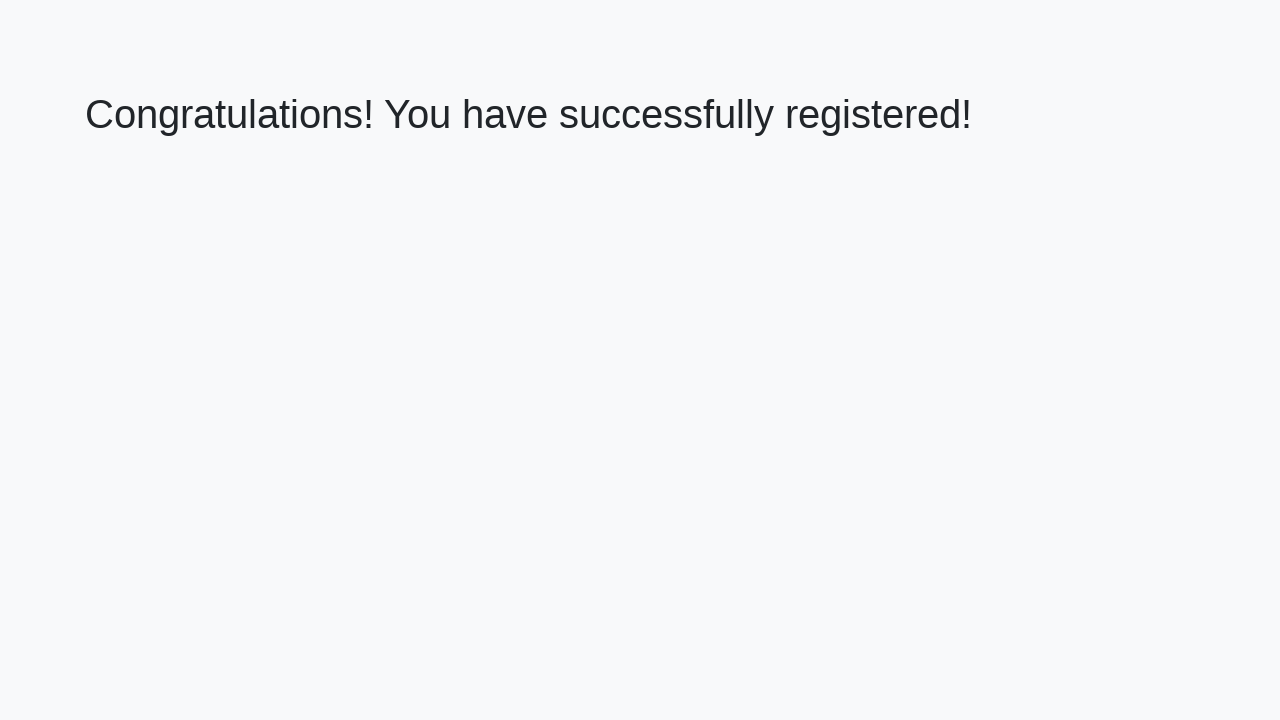

Success message displayed after form submission
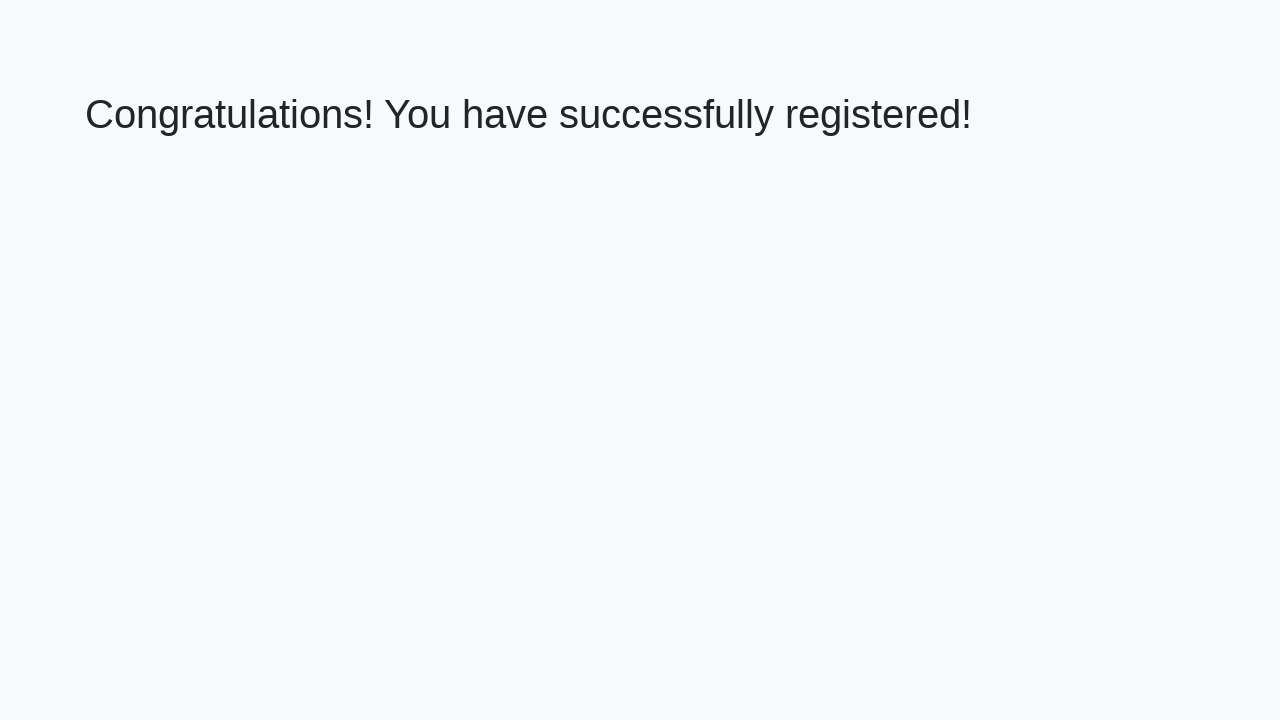

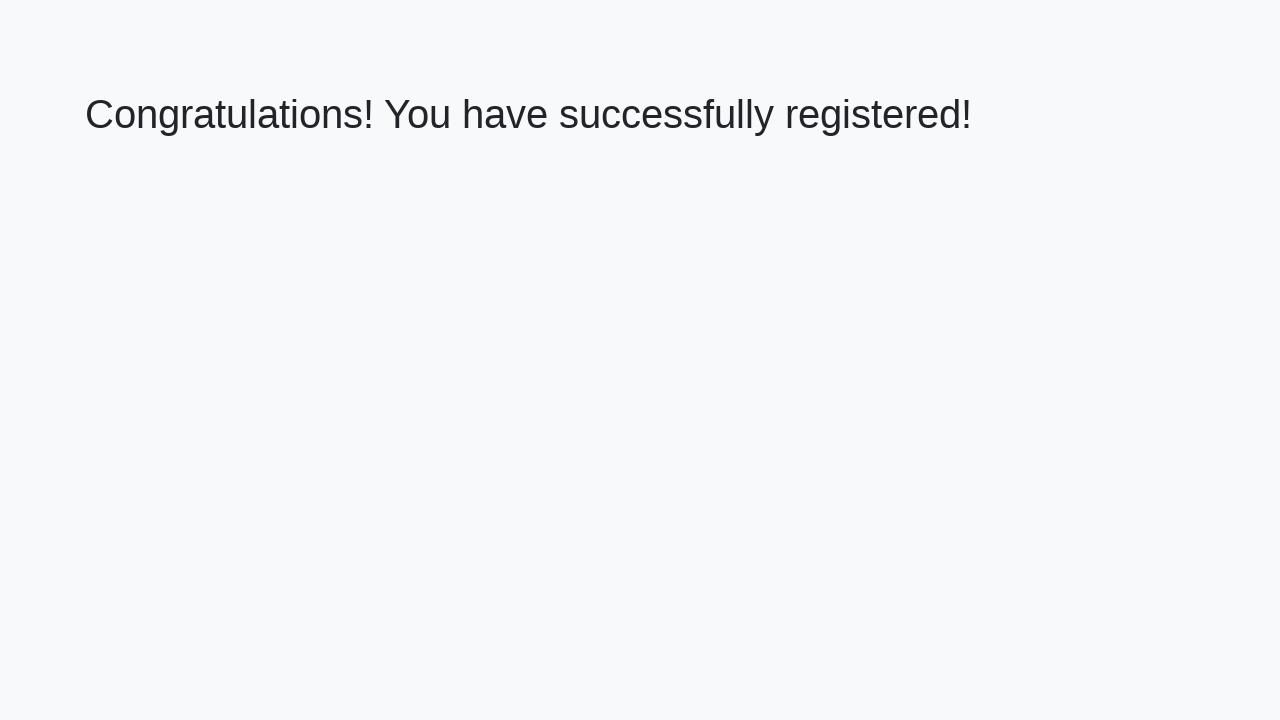